Tests the text box form on DemoQA by filling in name, email, current address, and permanent address fields, then submitting and verifying the results are displayed correctly.

Starting URL: https://demoqa.com/text-box

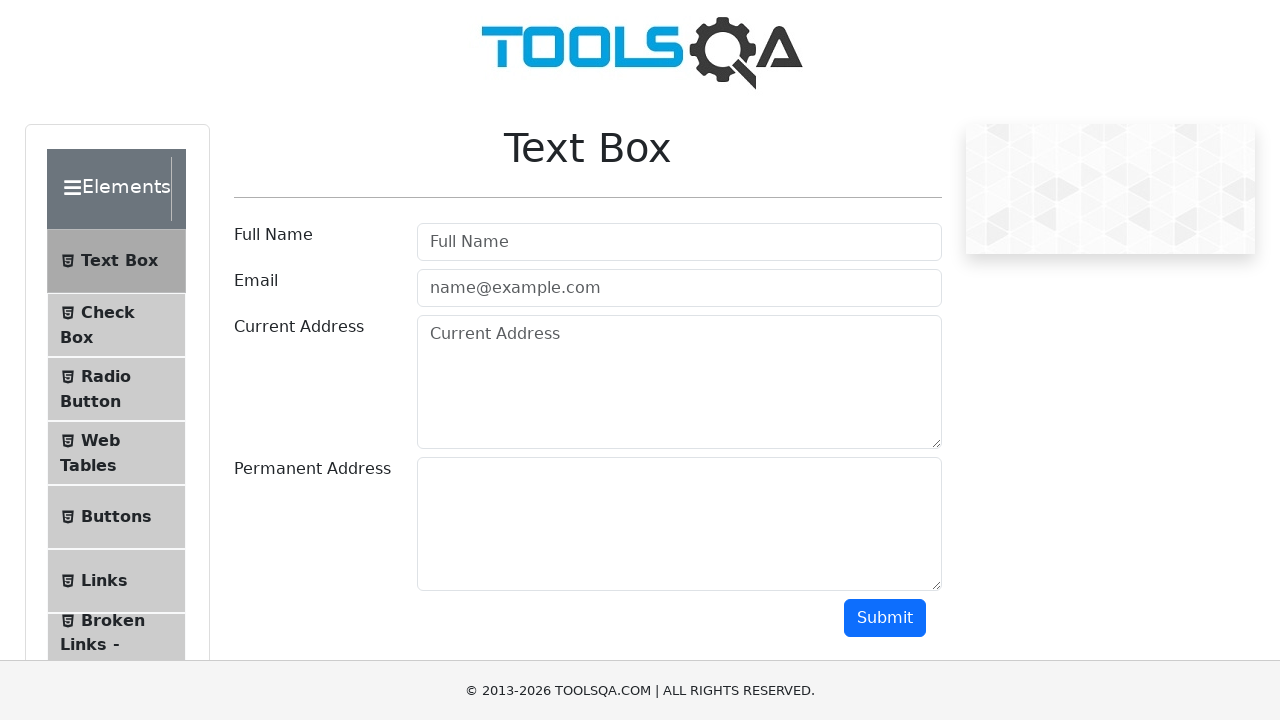

Filled full name field with 'John Smith' on #userName
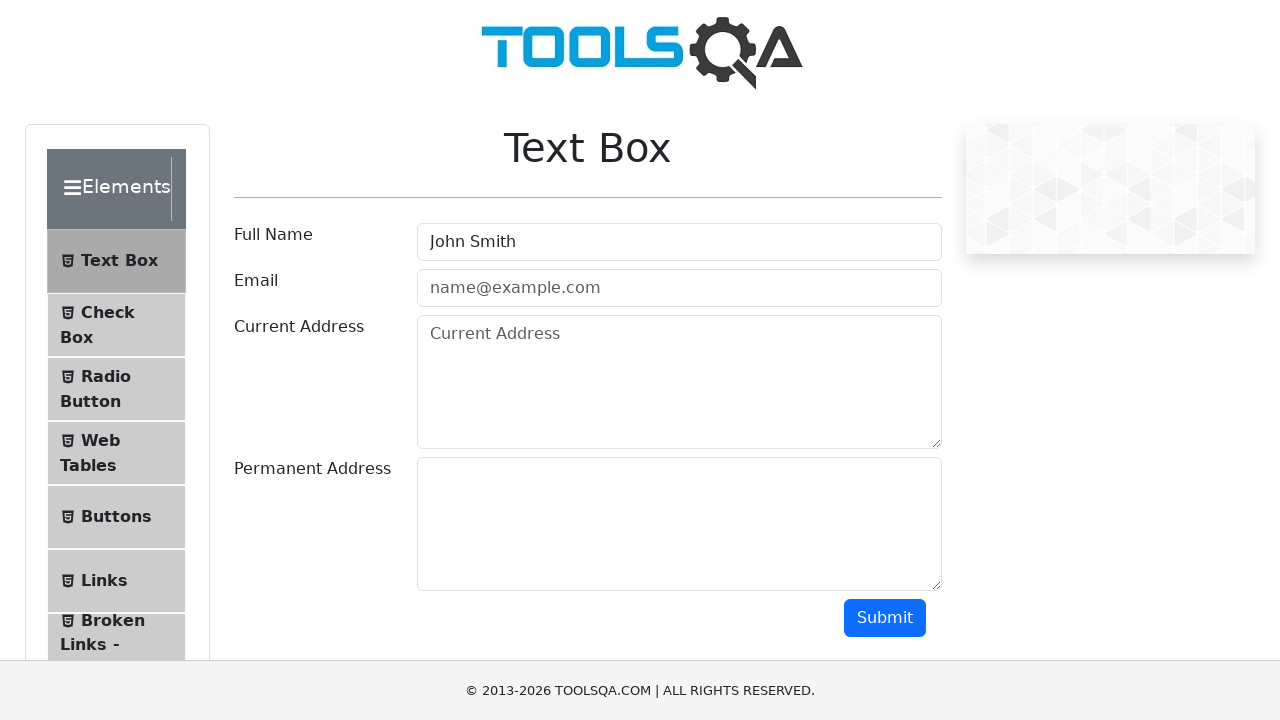

Filled email field with 'johnsmith@example.com' on #userEmail
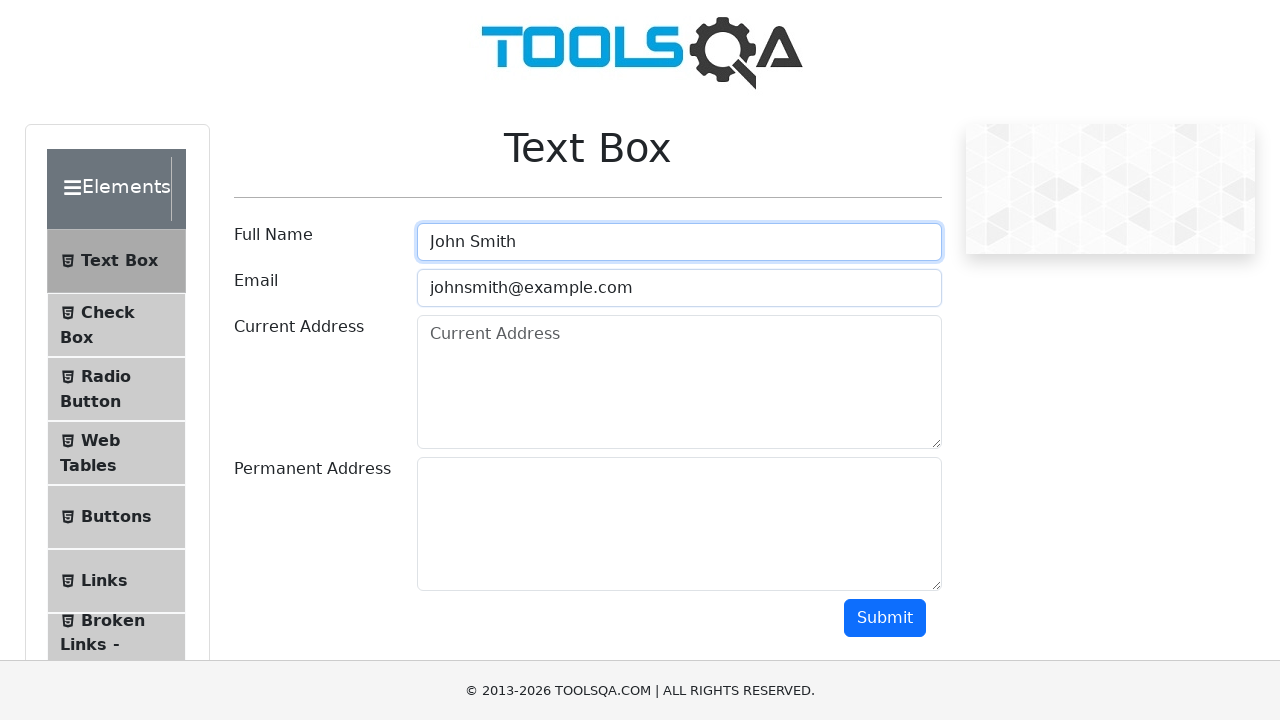

Filled current address field with '123 Main Street, New York, NY 10001' on #currentAddress
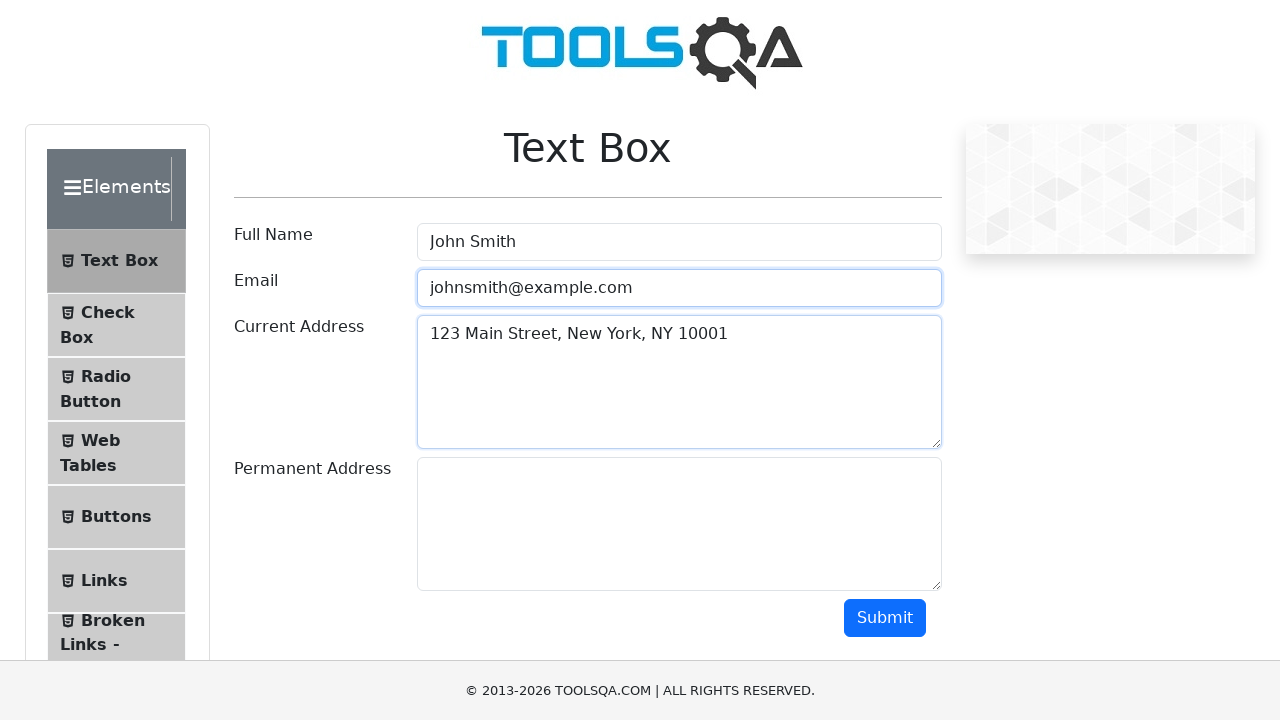

Filled permanent address field with '456 Oak Avenue, Los Angeles, CA 90001' on #permanentAddress
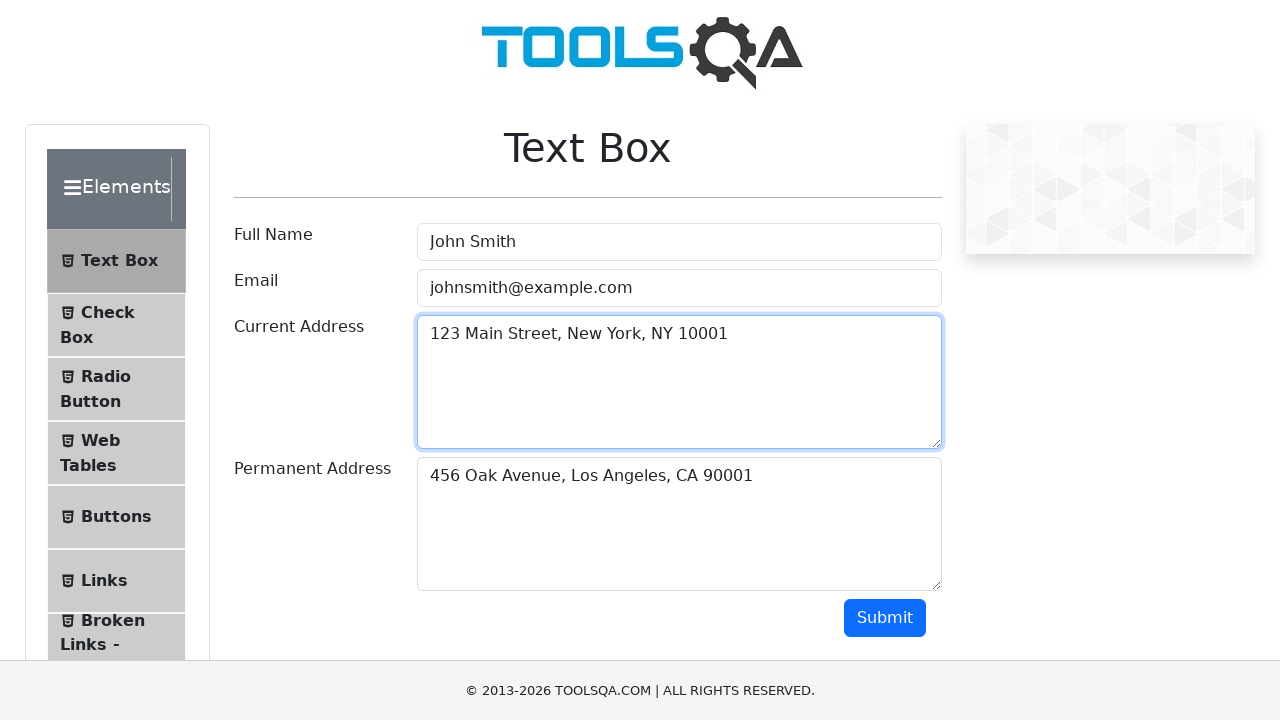

Clicked submit button to submit the form at (885, 618) on #submit
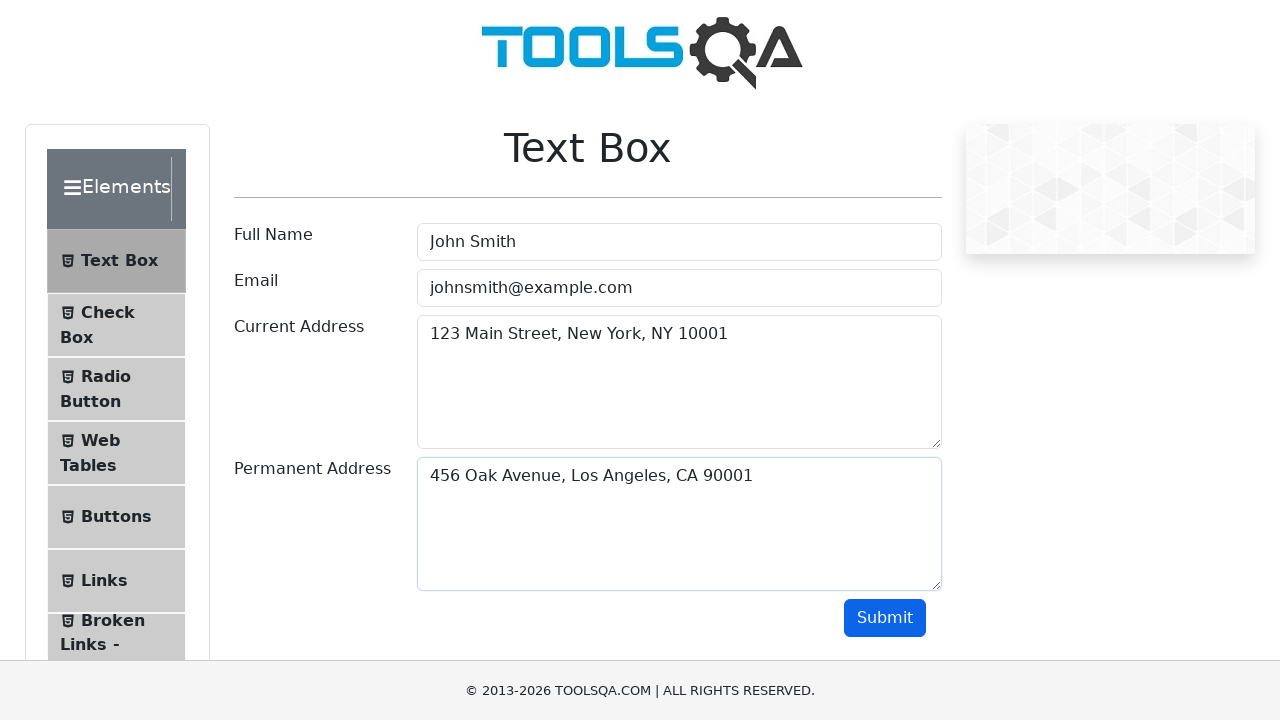

Results output section loaded
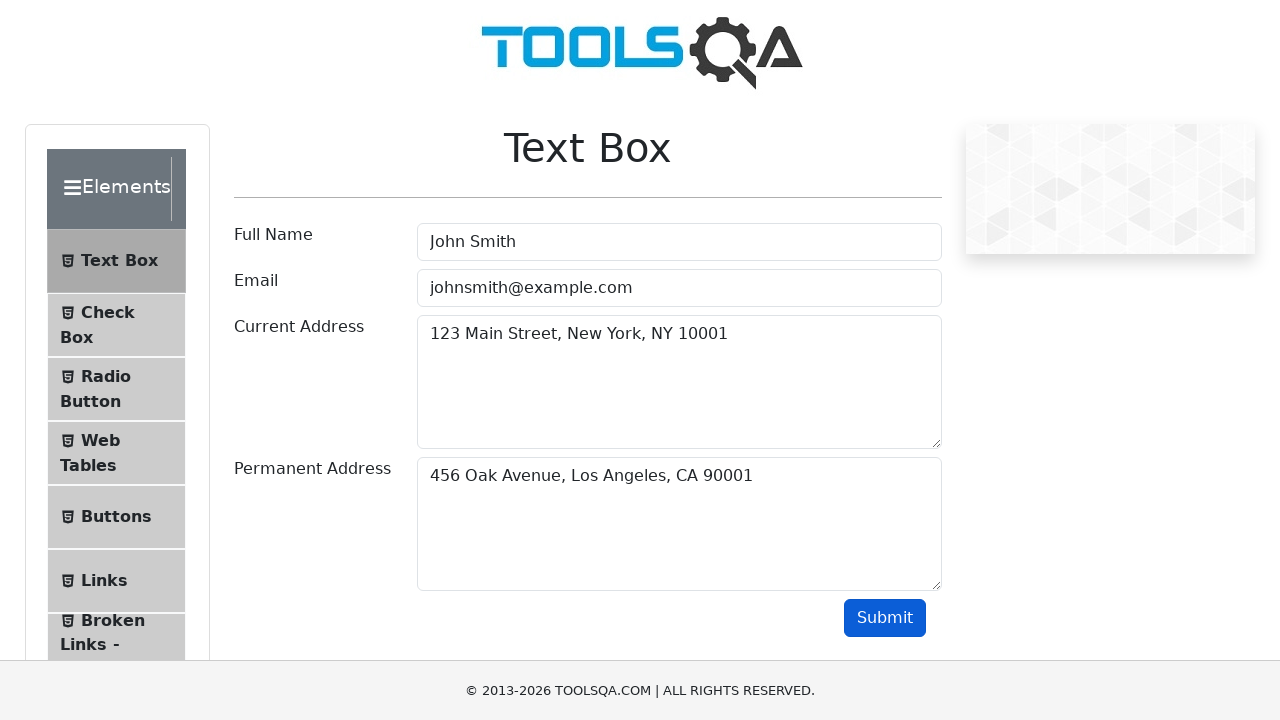

Name result field is visible
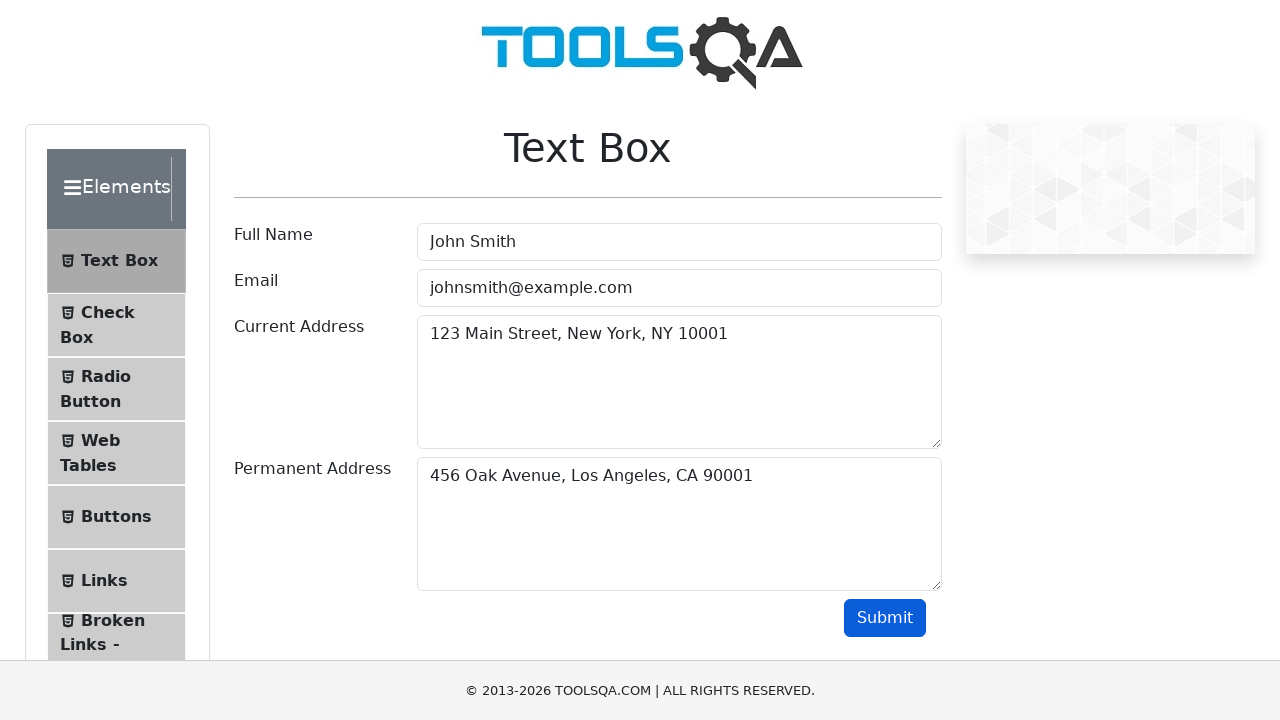

Email result field is visible
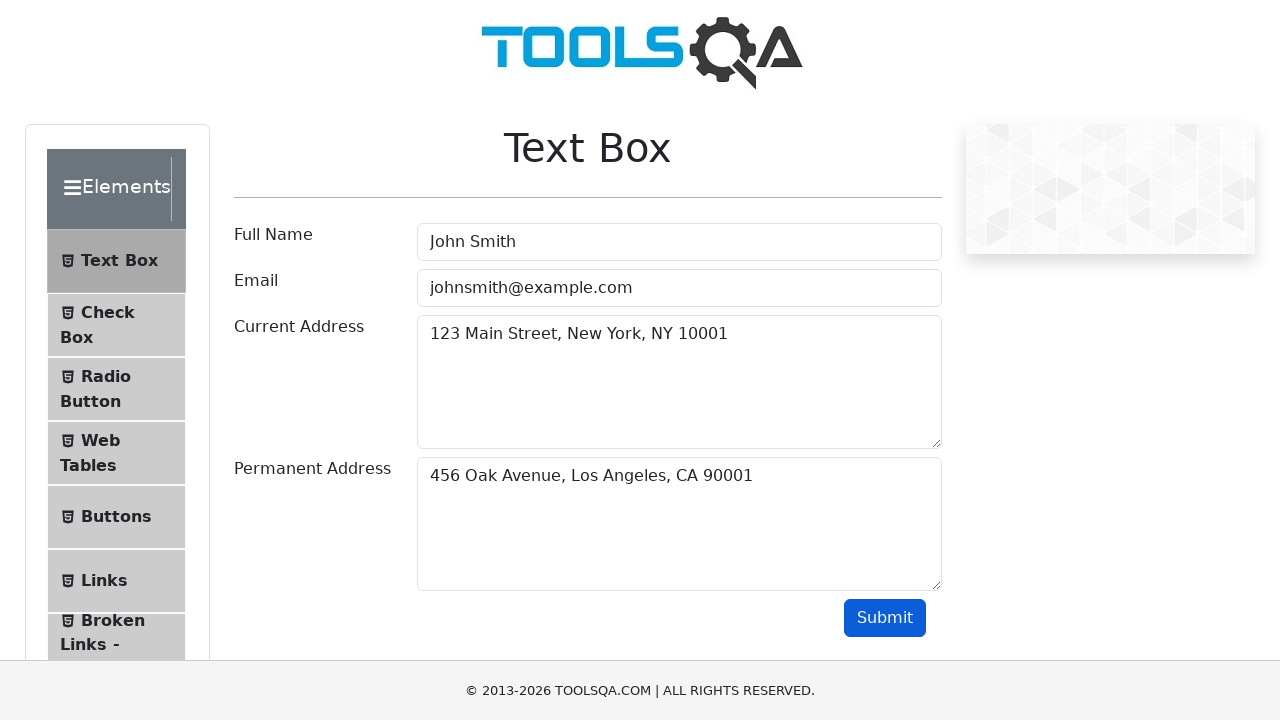

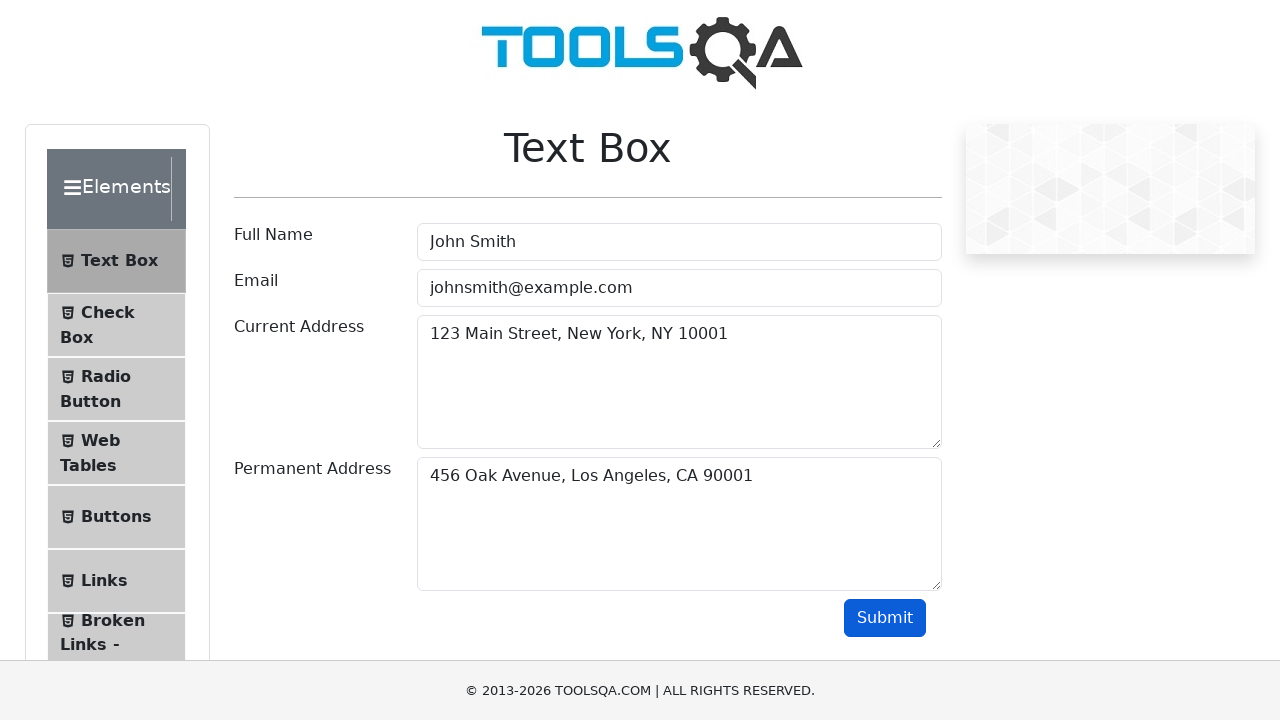